Basic browser automation test that navigates to the edso.in website and maximizes the browser window.

Starting URL: https://edso.in/

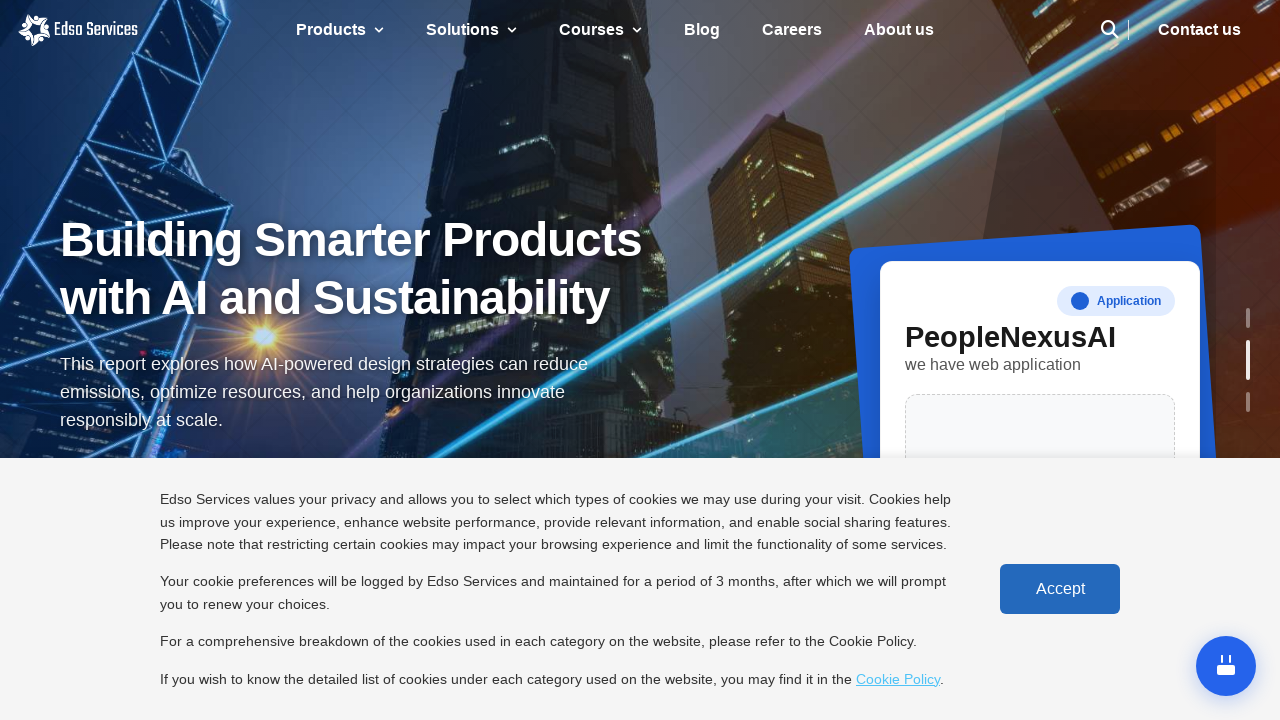

Maximized browser window to 1920x1080
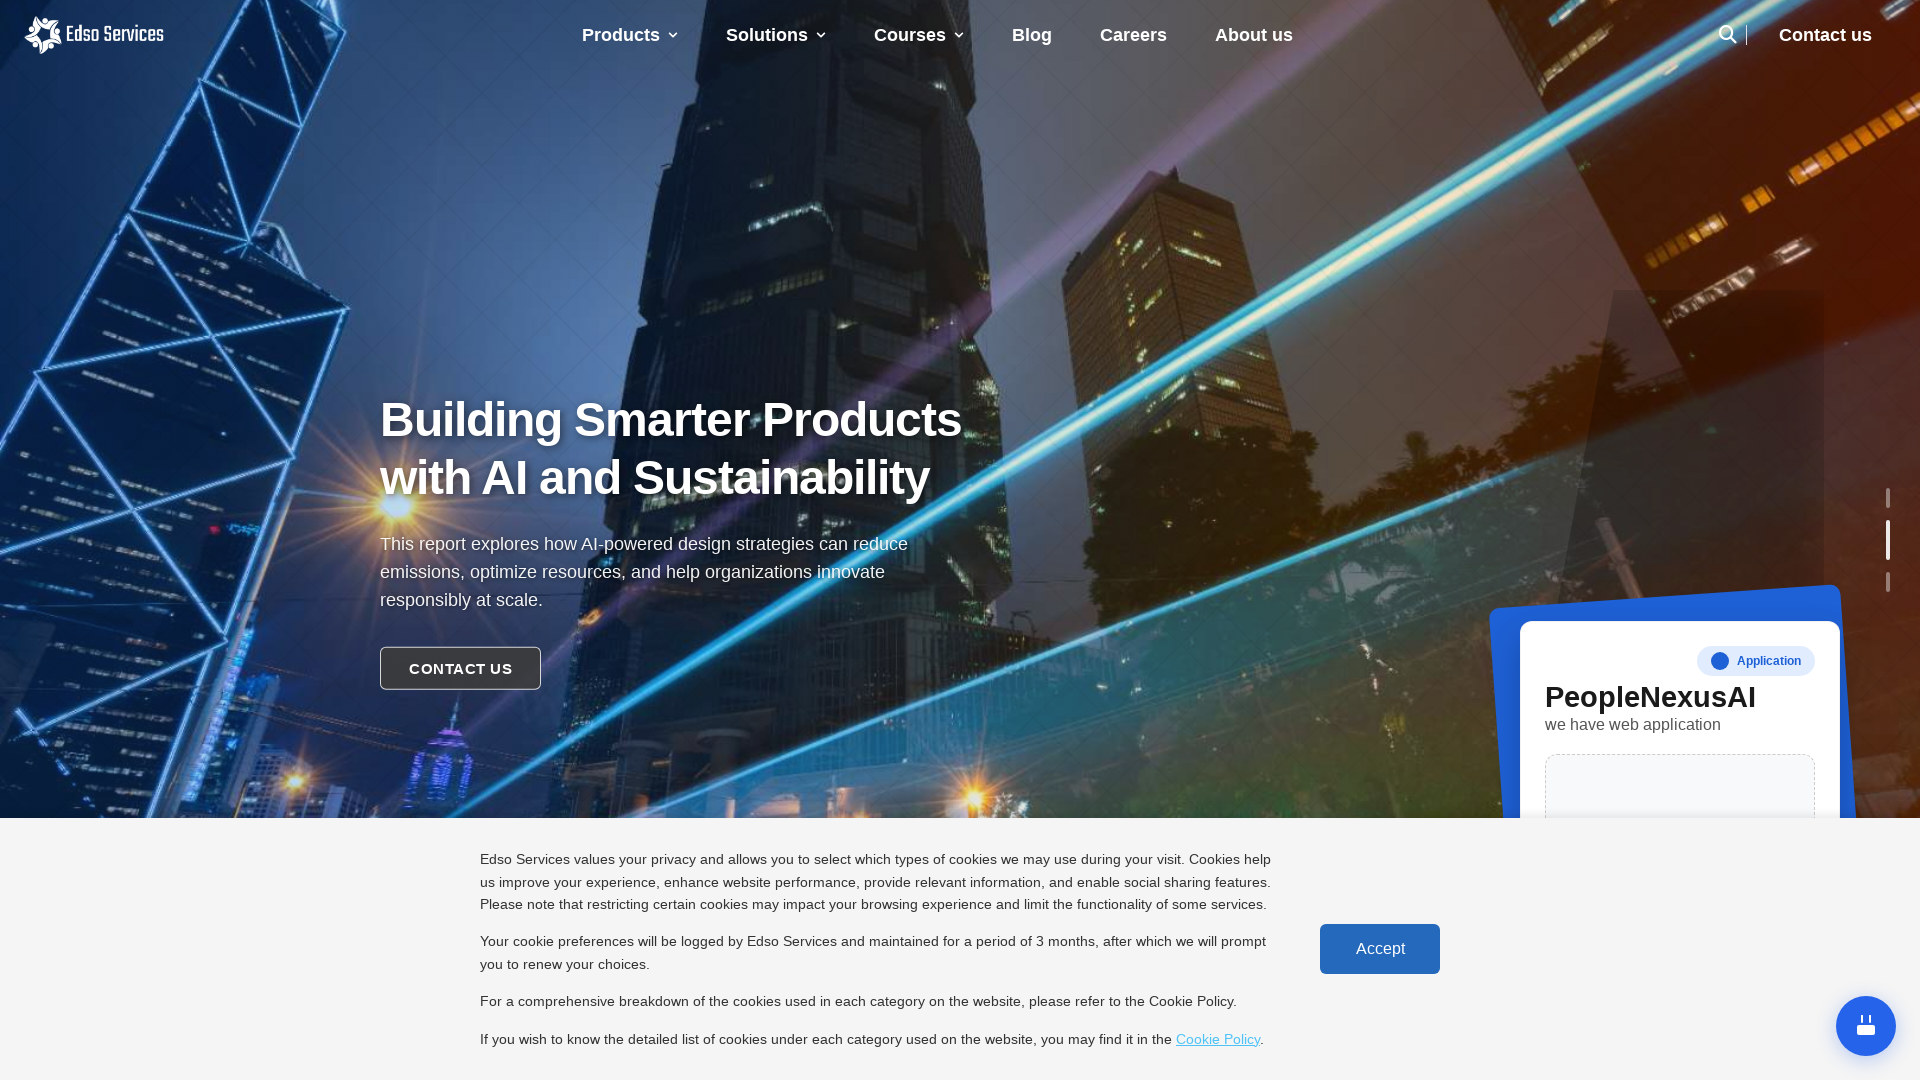

Waited for page to fully load (DOM content loaded)
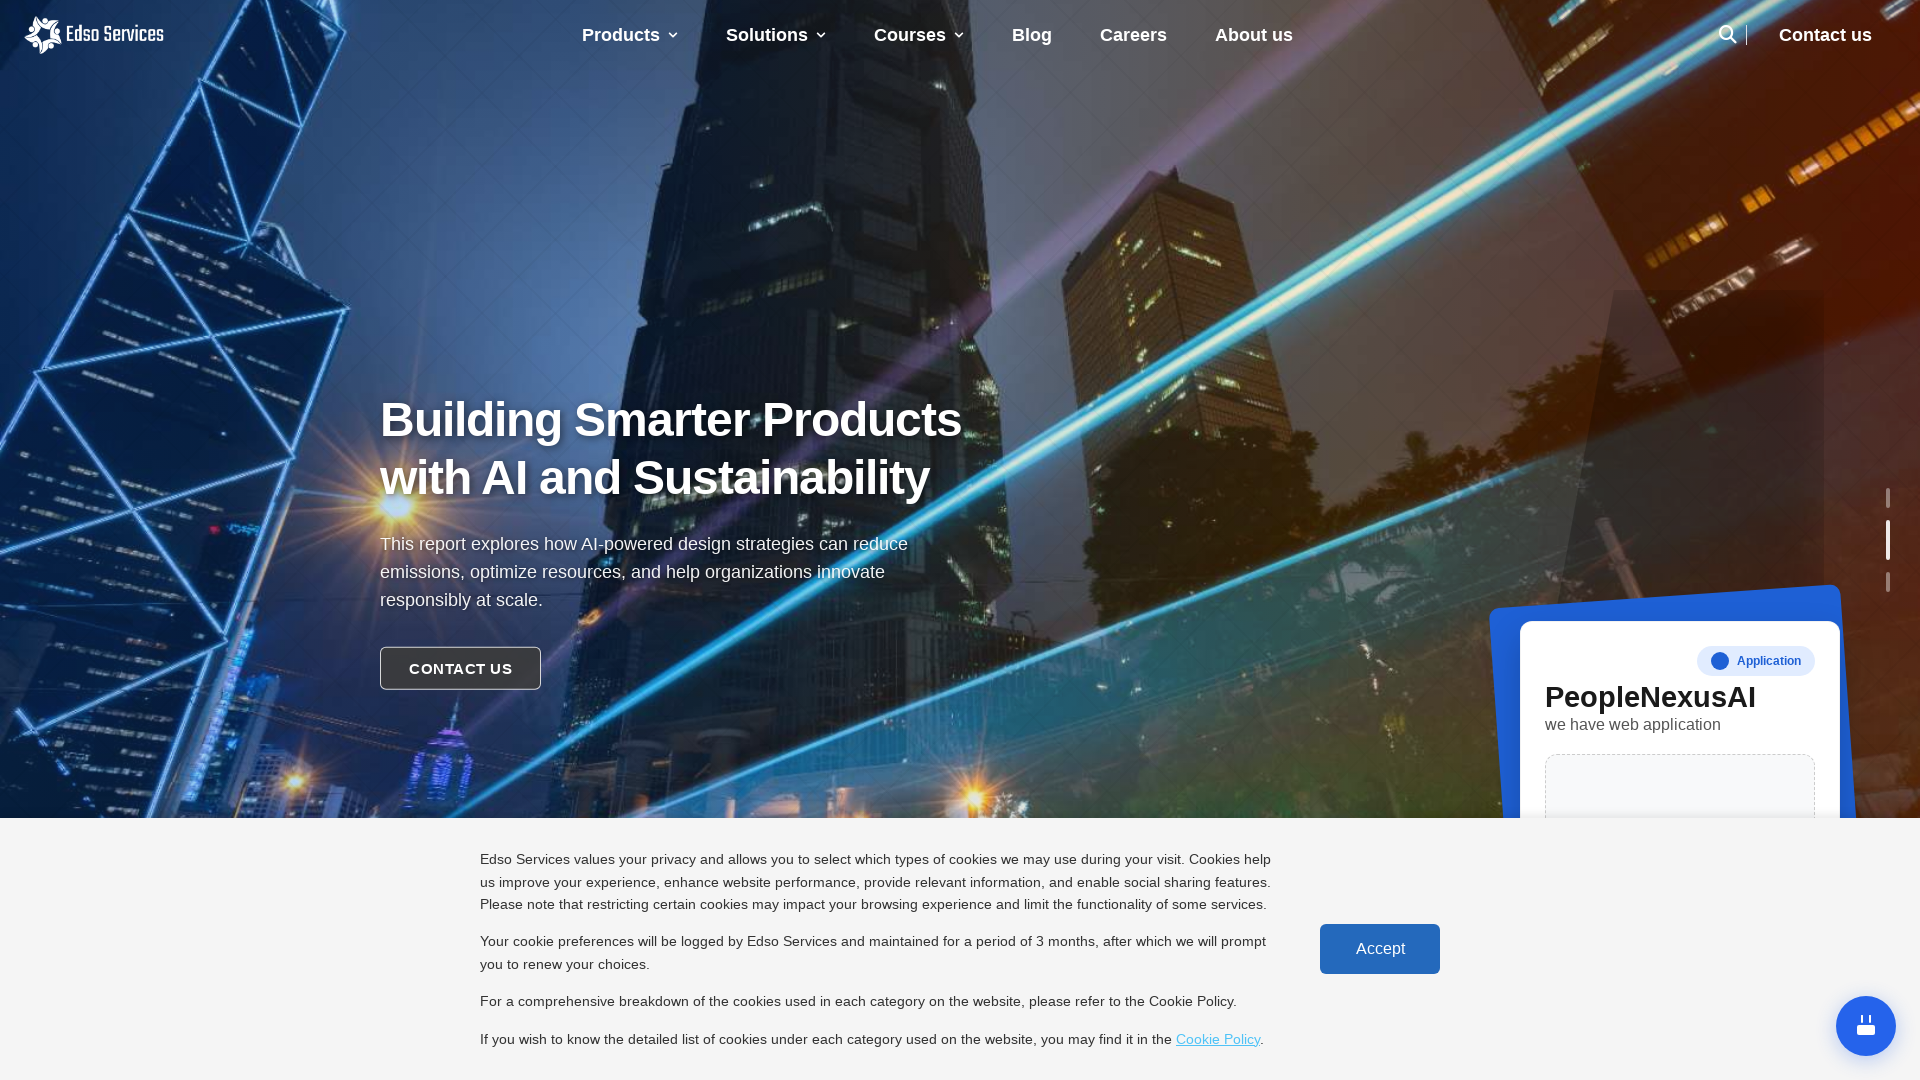

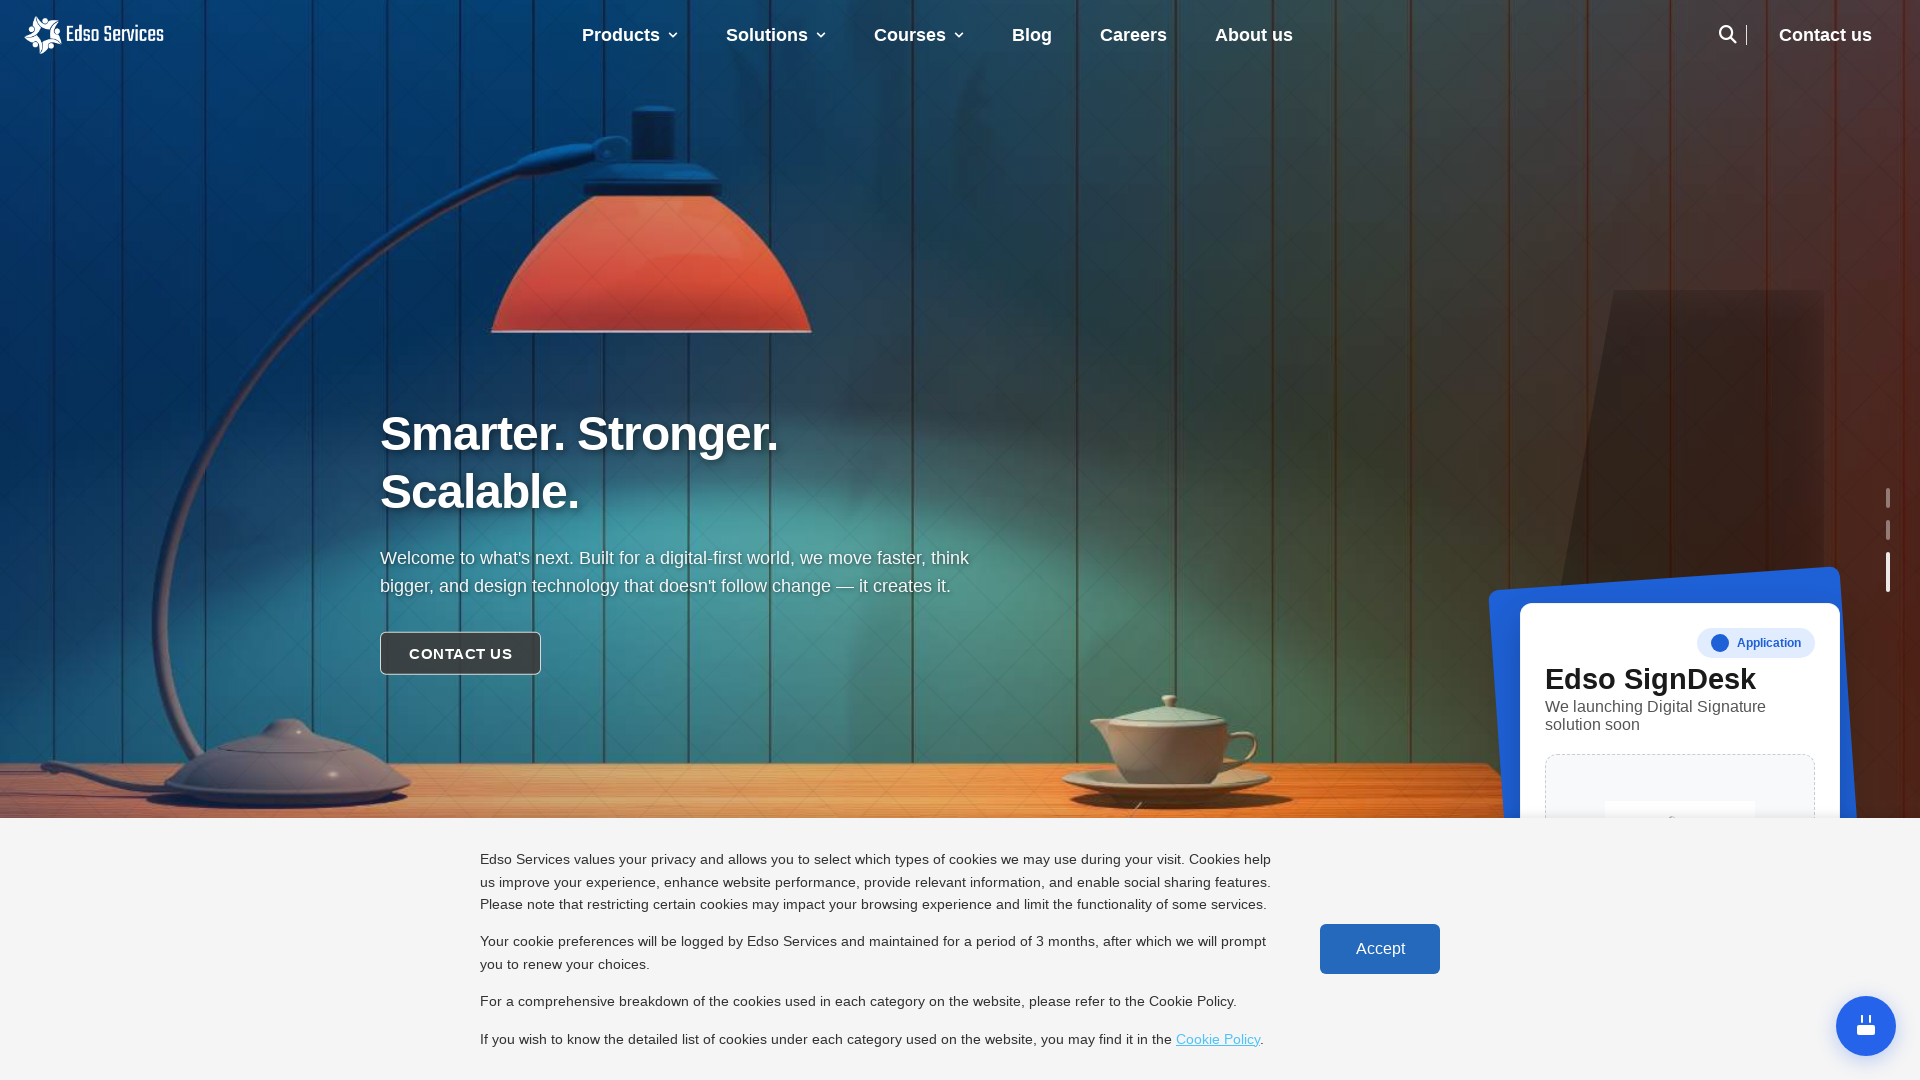